Tests file upload functionality by uploading a text file and verifying the success message is displayed

Starting URL: https://the-internet.herokuapp.com/upload

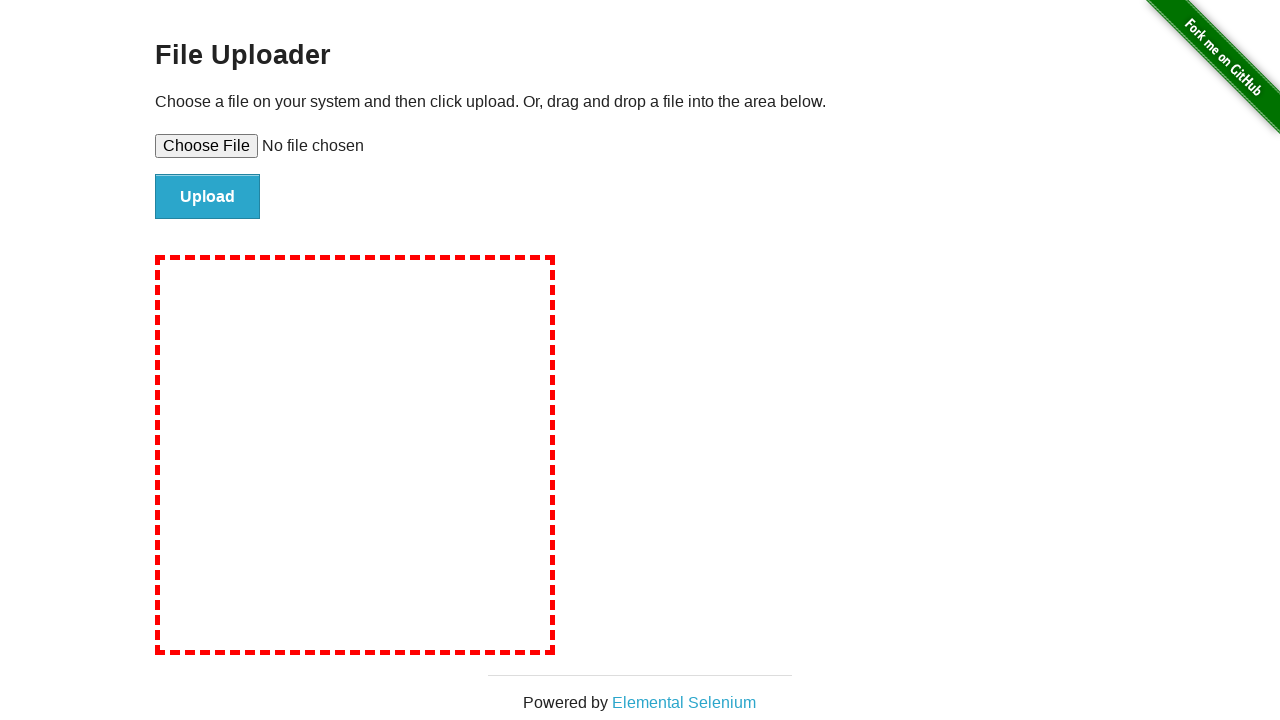

Created temporary text file for upload test
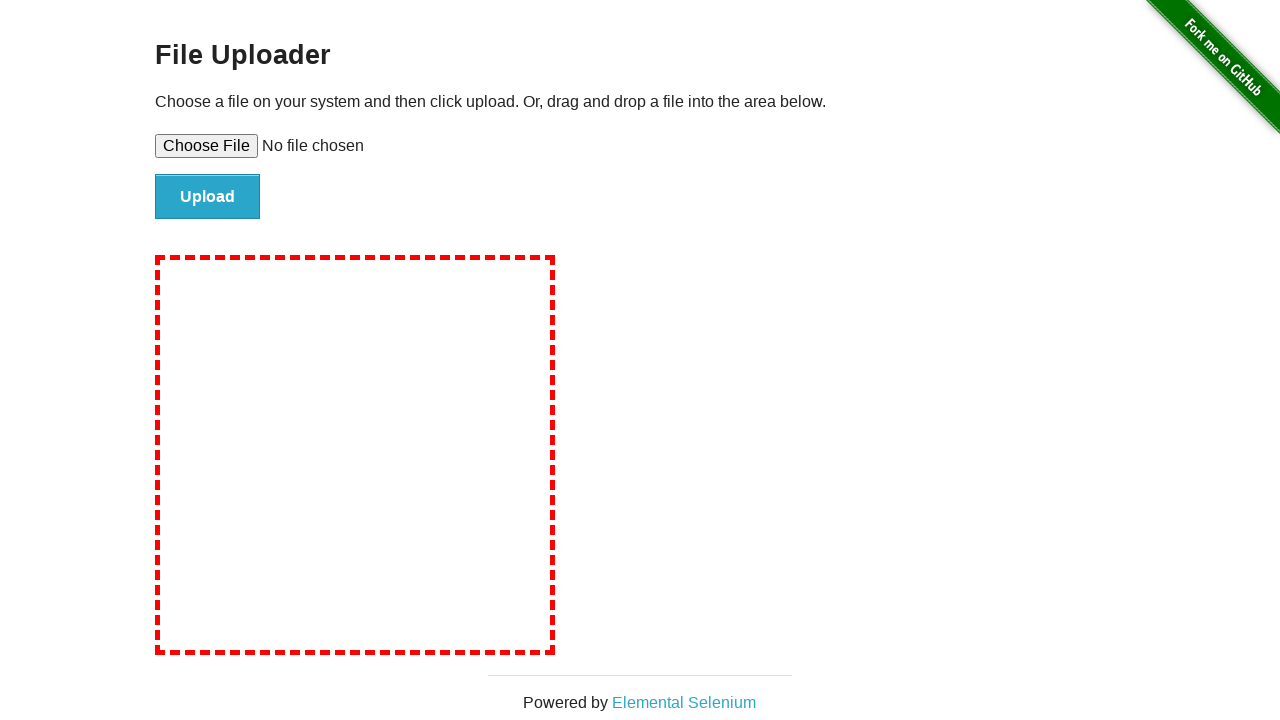

Selected upload_test.txt file for upload
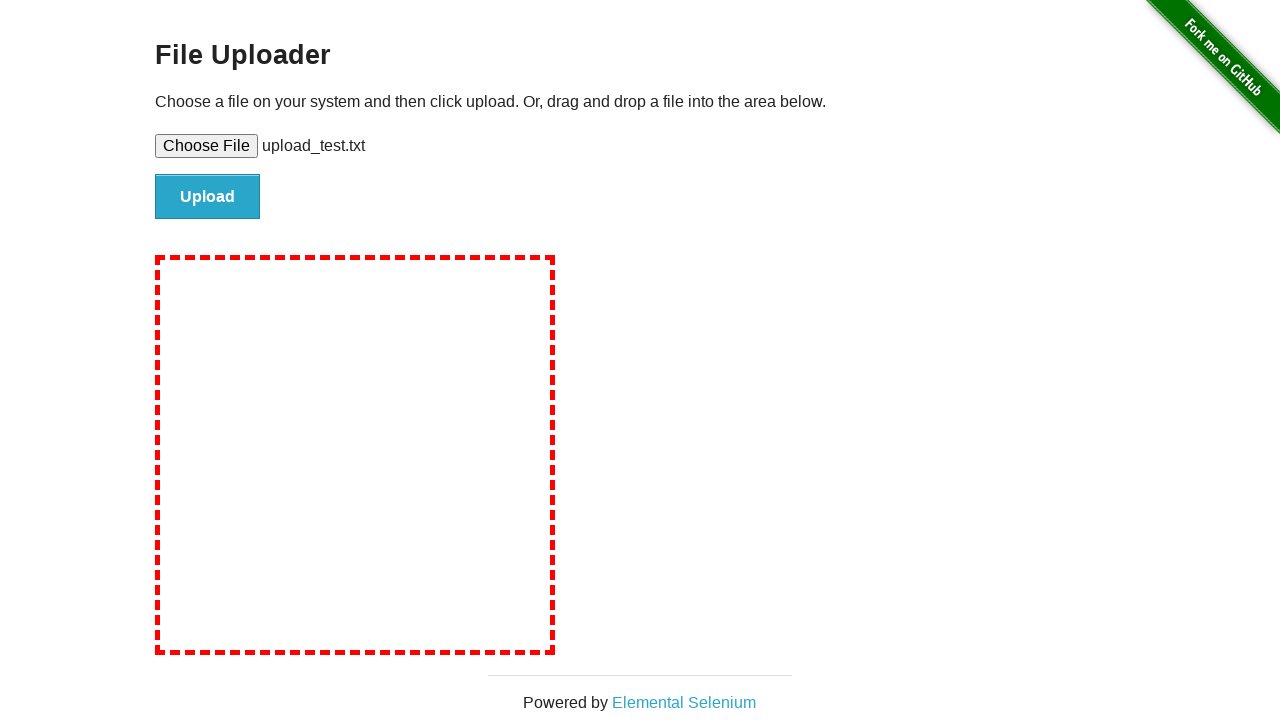

Clicked file submit button at (208, 197) on #file-submit
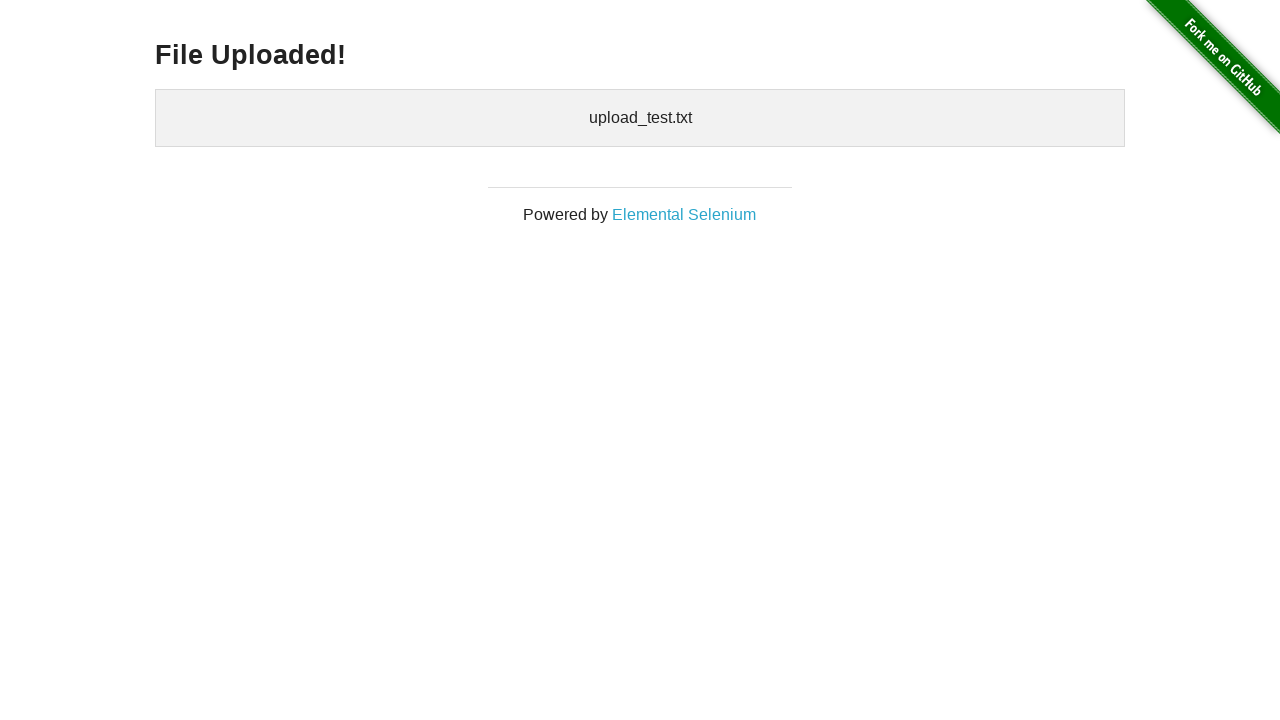

Success message element appeared
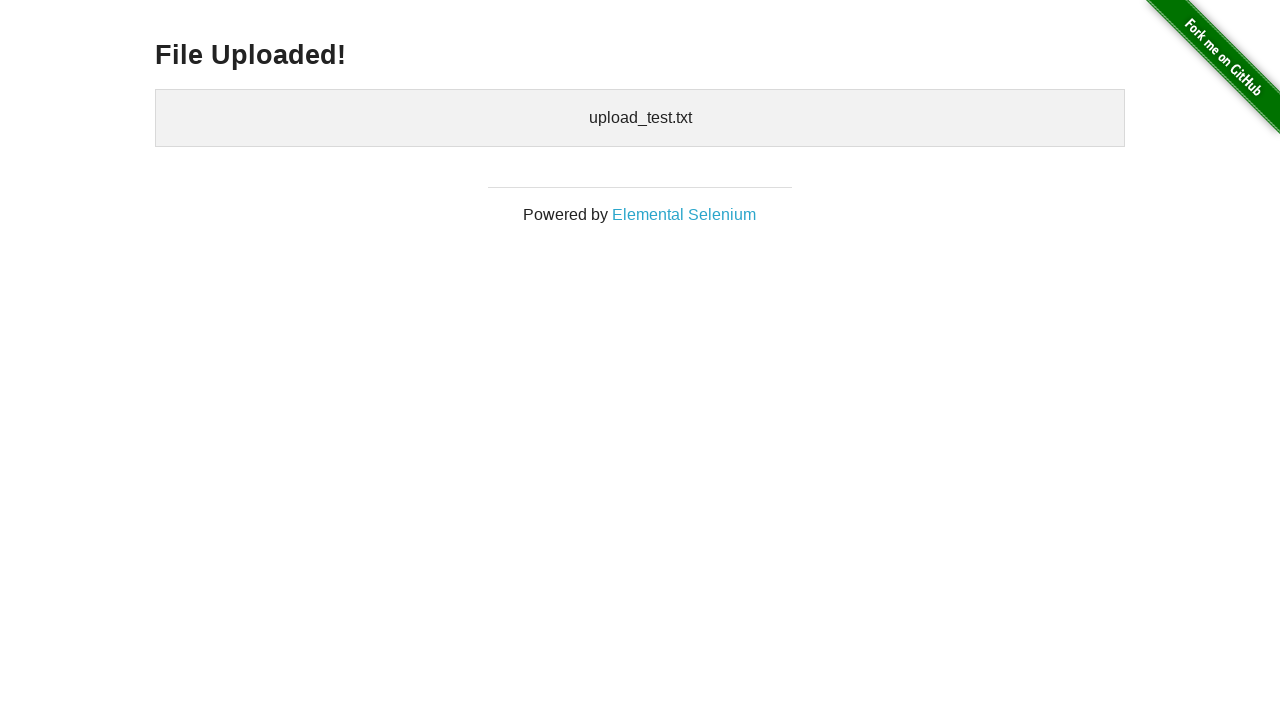

Verified success message displays 'File Uploaded!'
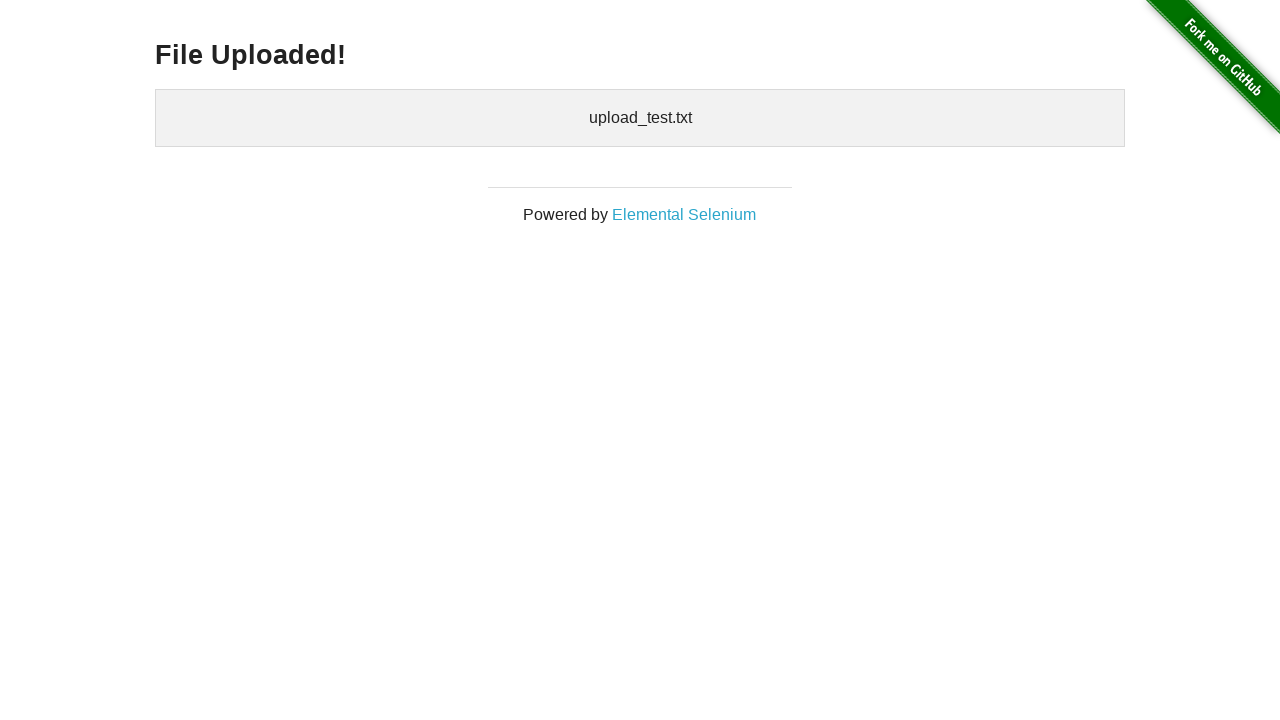

Cleaned up temporary upload test file
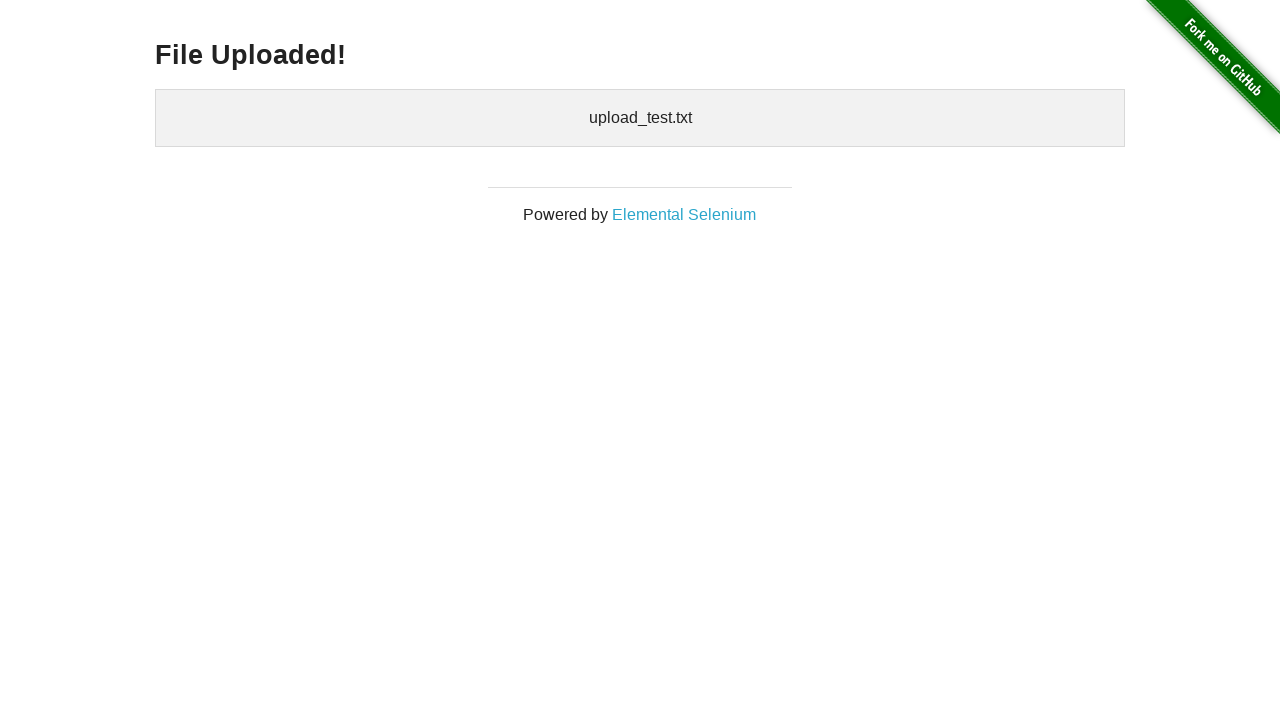

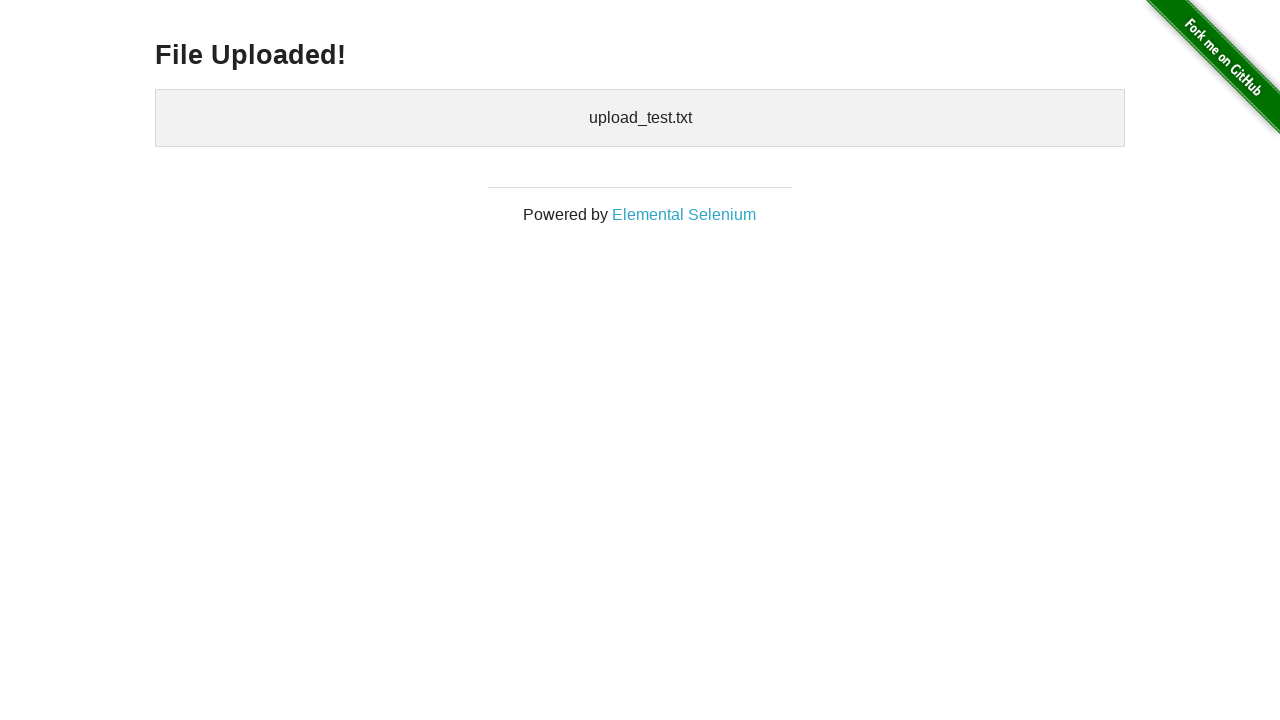